Navigates to the GEICO insurance website homepage

Starting URL: https://www.geico.com

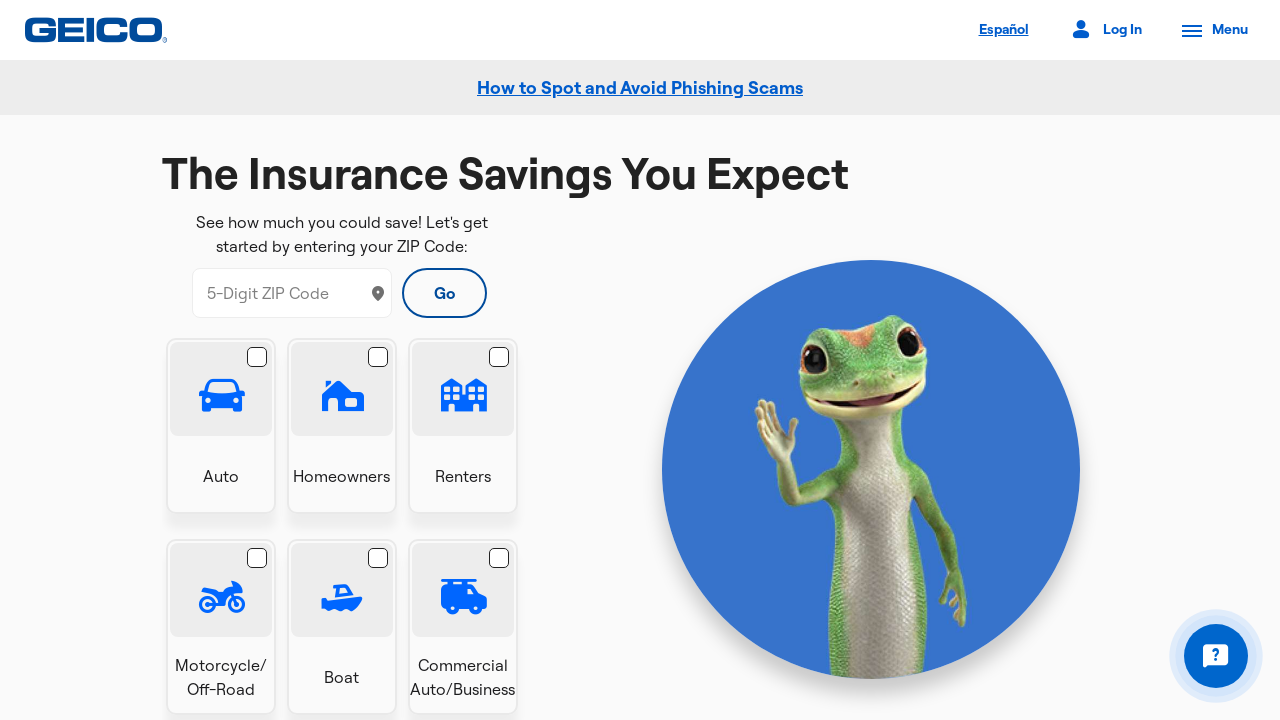

Navigated to GEICO insurance website homepage at https://www.geico.com
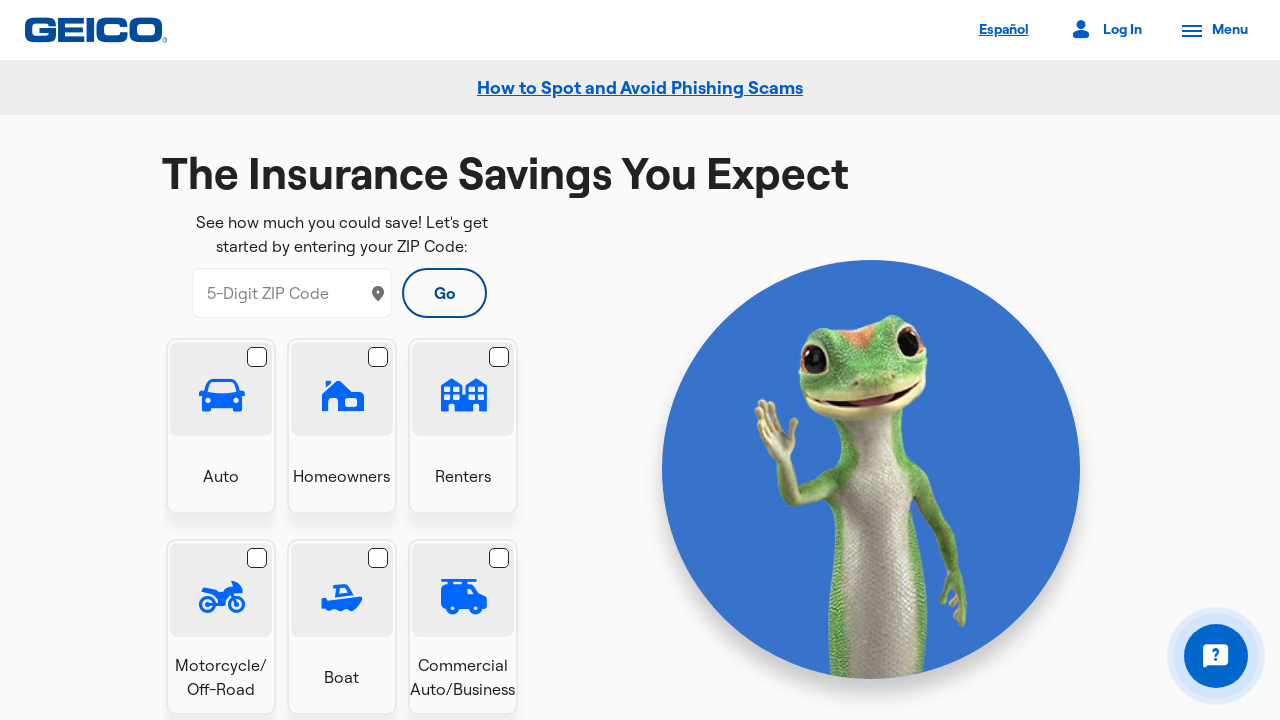

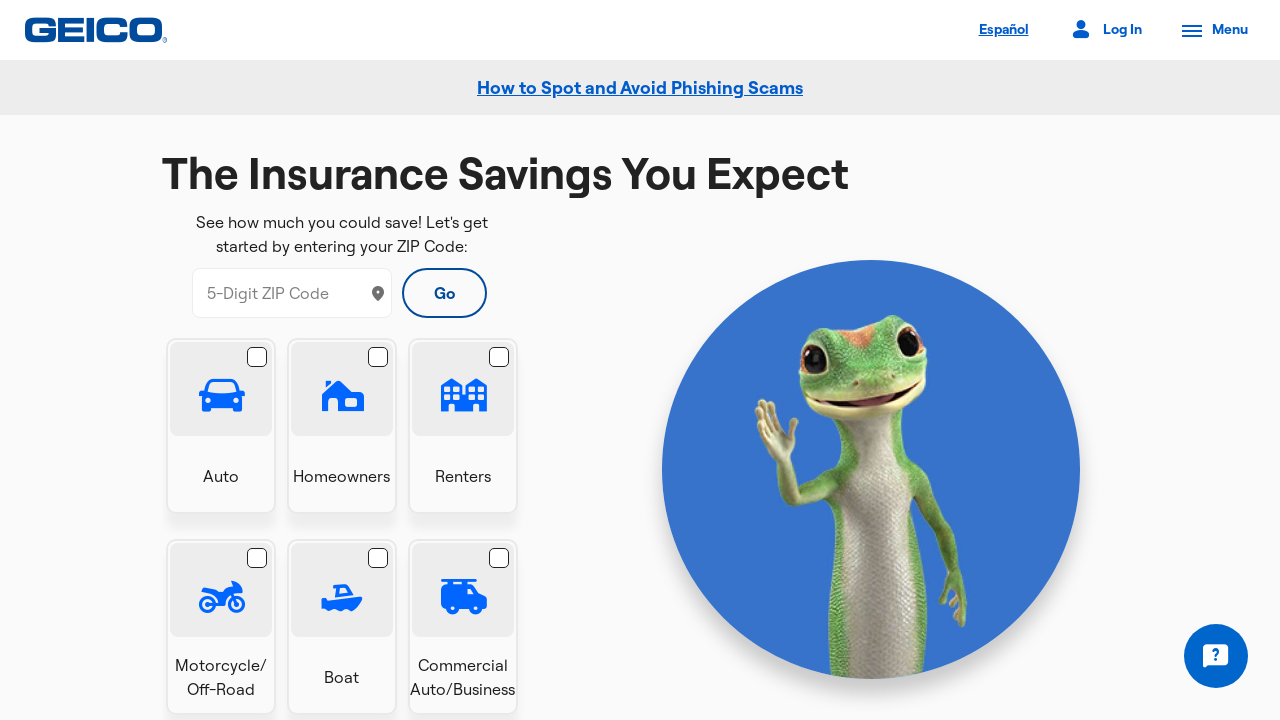